Tests jQuery UI datepicker by clicking on the input to open the calendar and selecting a specific date from the calendar widget.

Starting URL: https://jqueryui.com/datepicker/

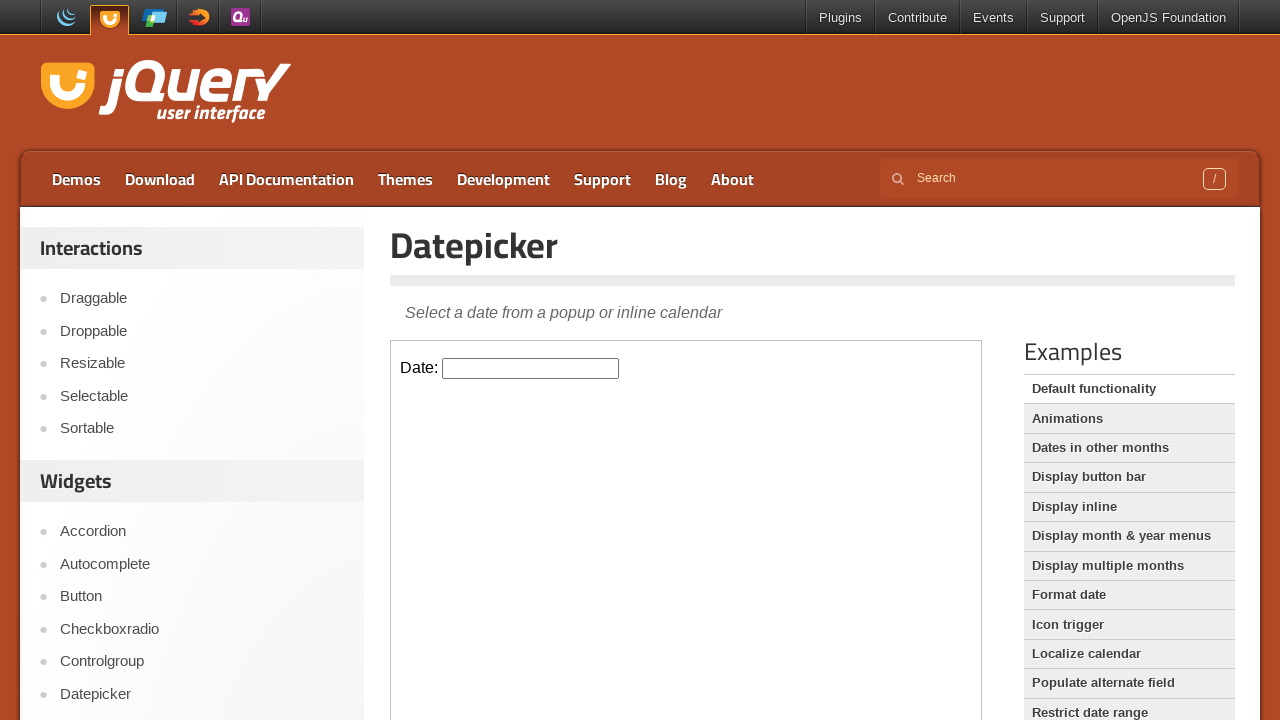

Located iframe containing datepicker widget
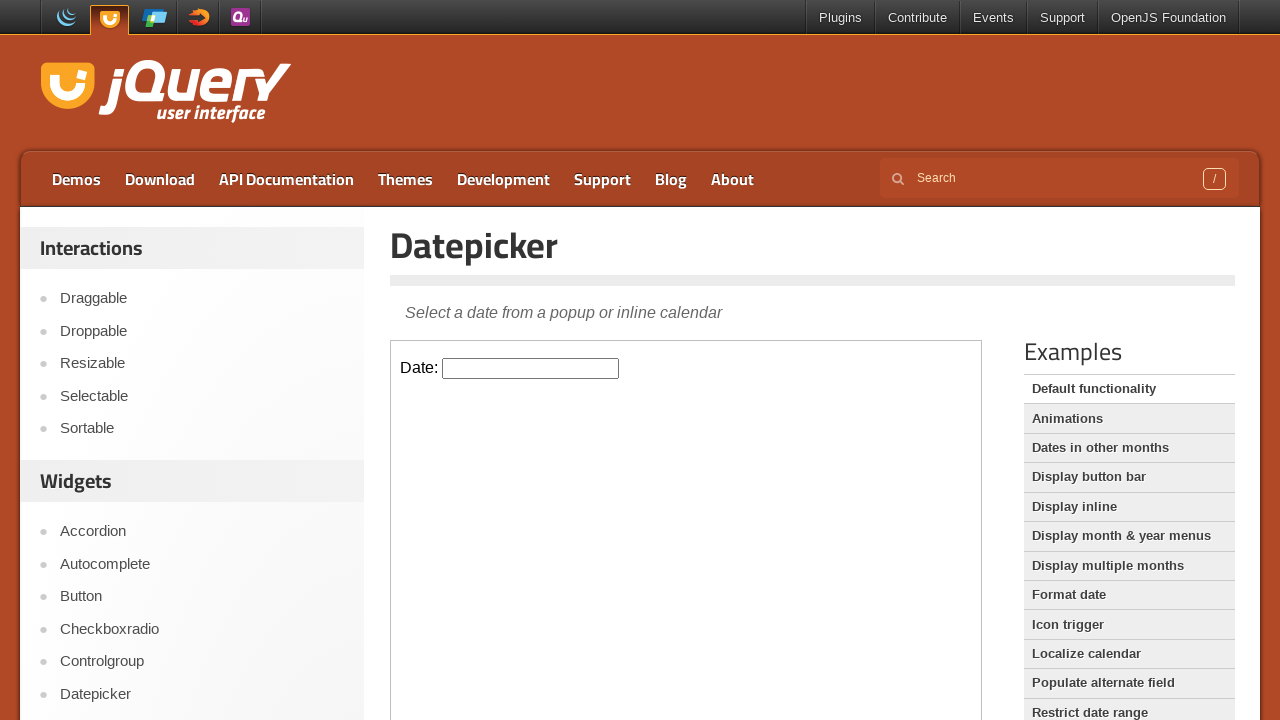

Clicked datepicker input to open calendar widget at (531, 368) on iframe.demo-frame >> internal:control=enter-frame >> #datepicker
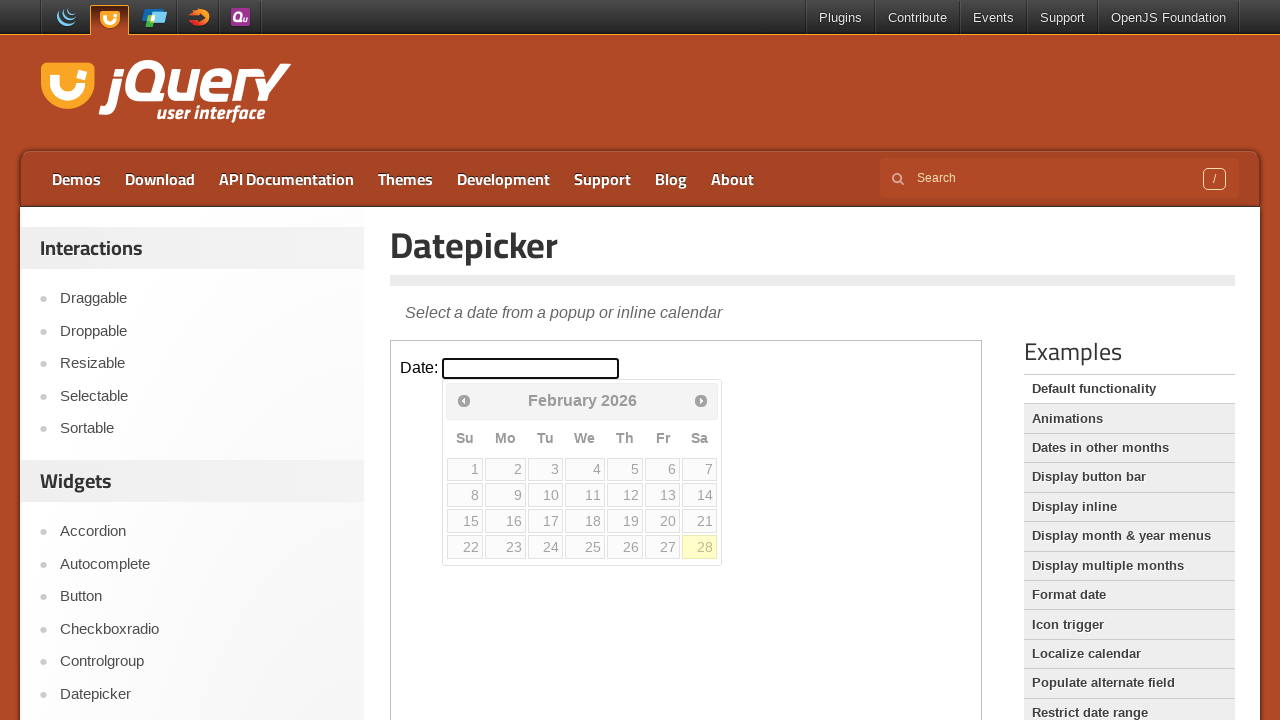

Selected the 10th day from calendar widget at (545, 495) on iframe.demo-frame >> internal:control=enter-frame >> a[data-date='10']
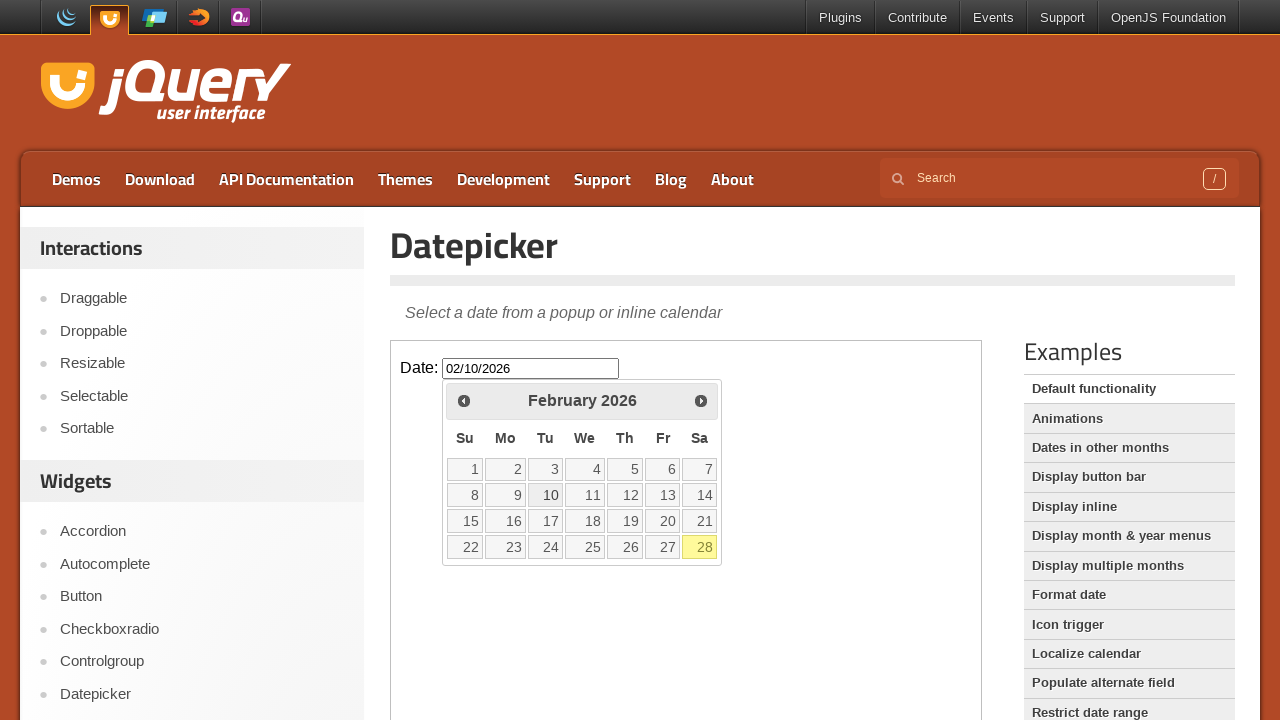

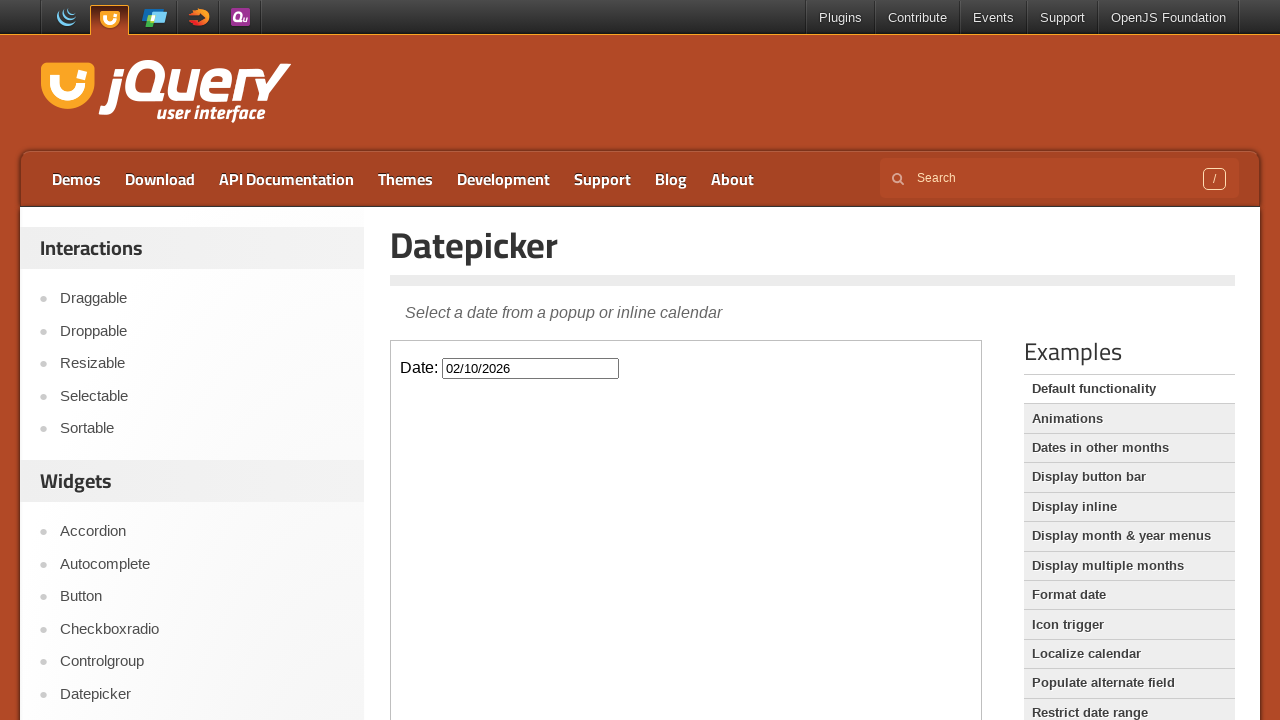